Tests validation error when entering an invalid password format

Starting URL: https://b2c.passport.rt.ru/account_b2c/page

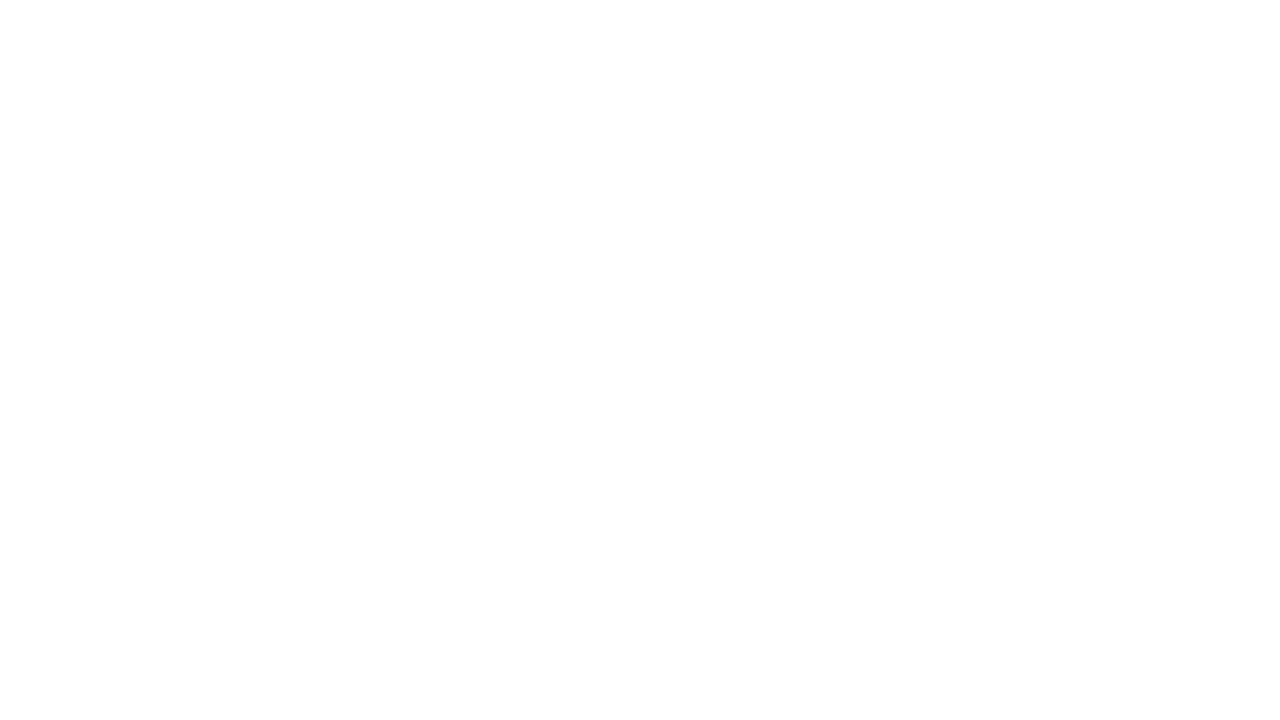

Clicked on registration link at (1010, 475) on xpath=//*[@id="kc-register"]
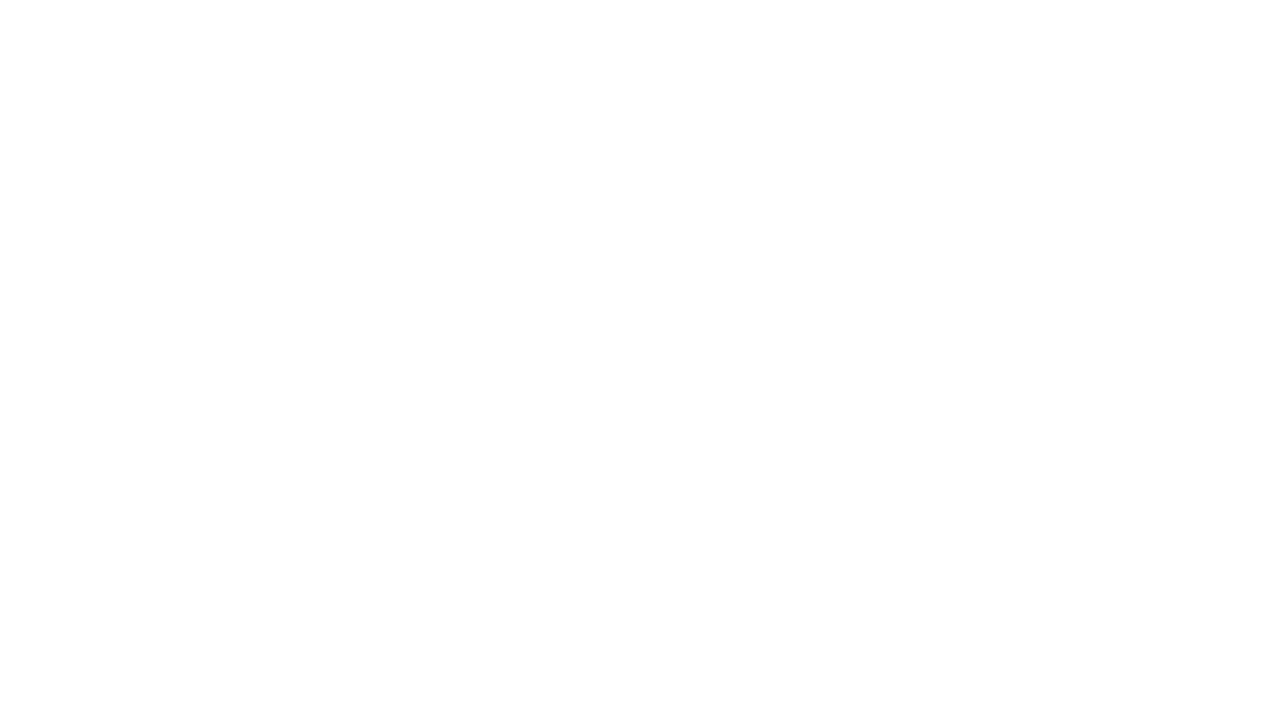

Filled password field with invalid format 'asdfsd2sd' on #password
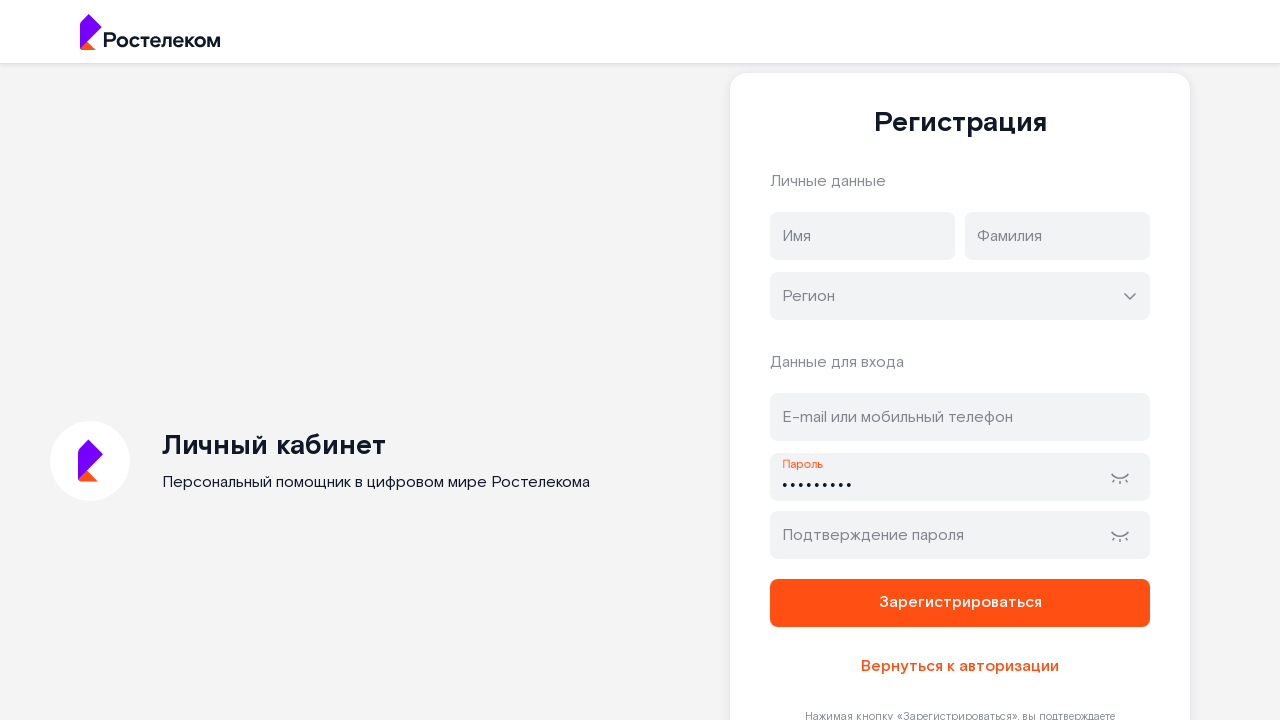

Filled email field with 'testqap78gmail.com' on #address
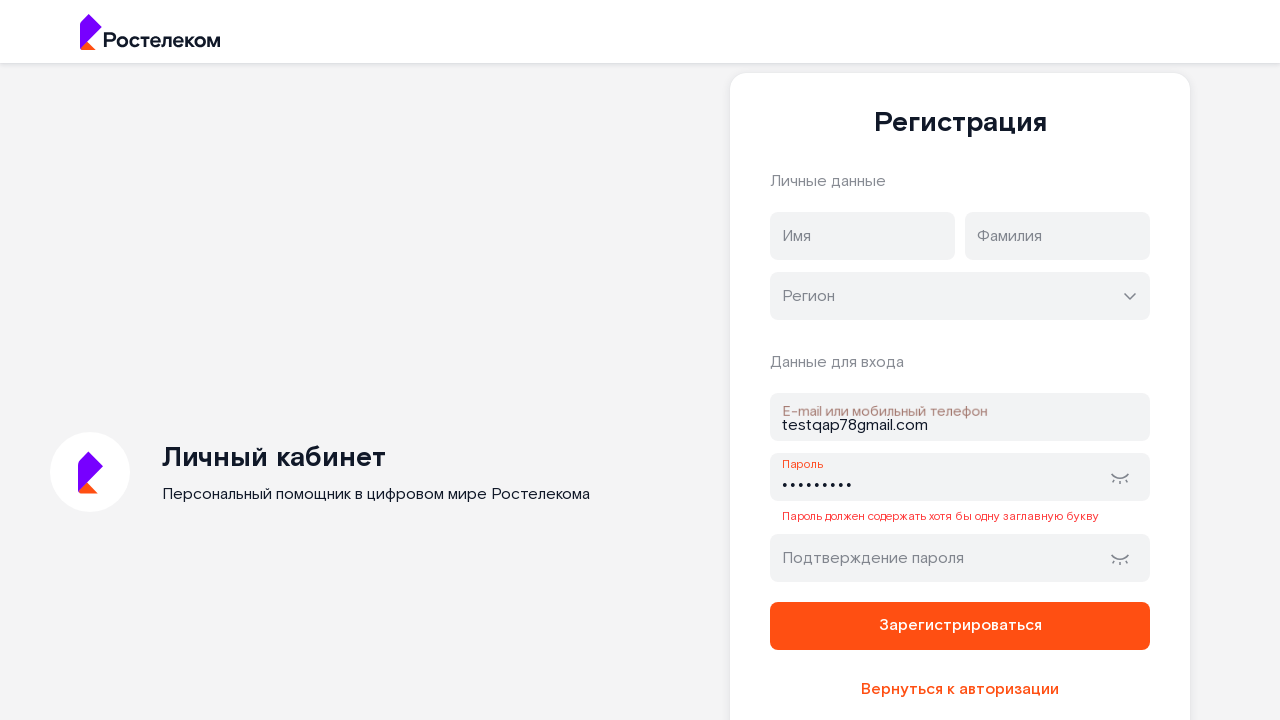

Password validation error message appeared
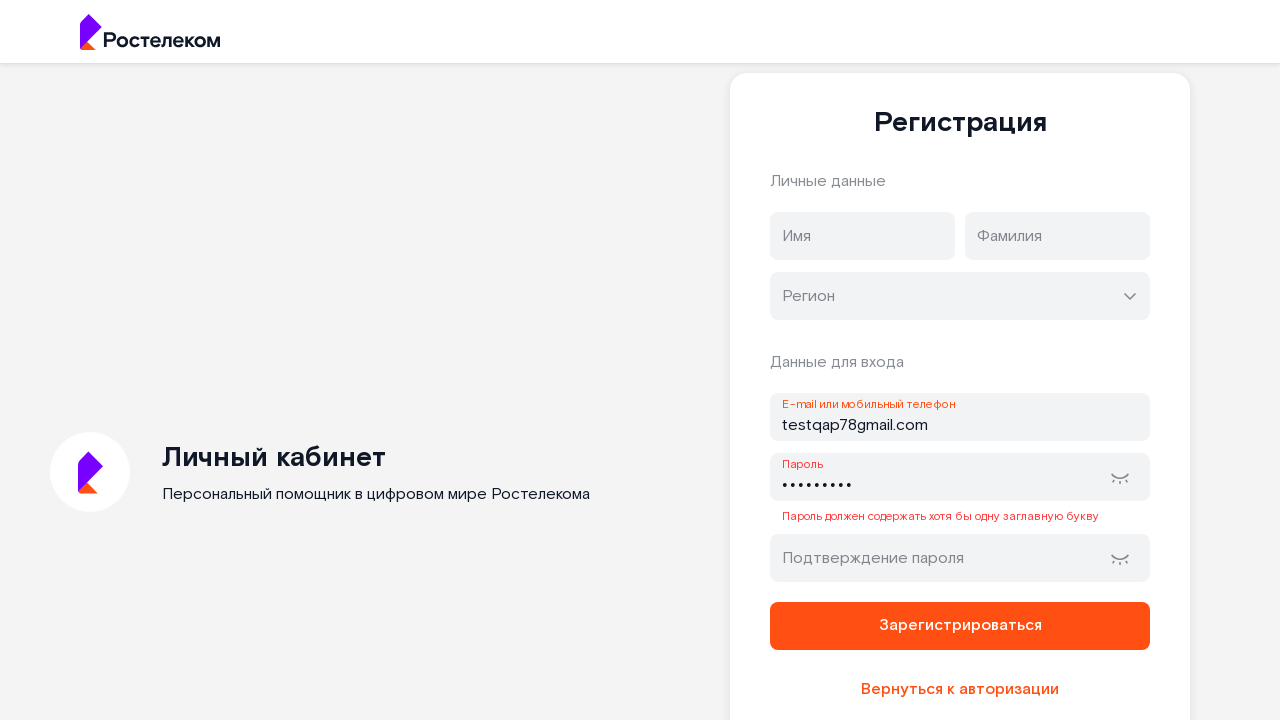

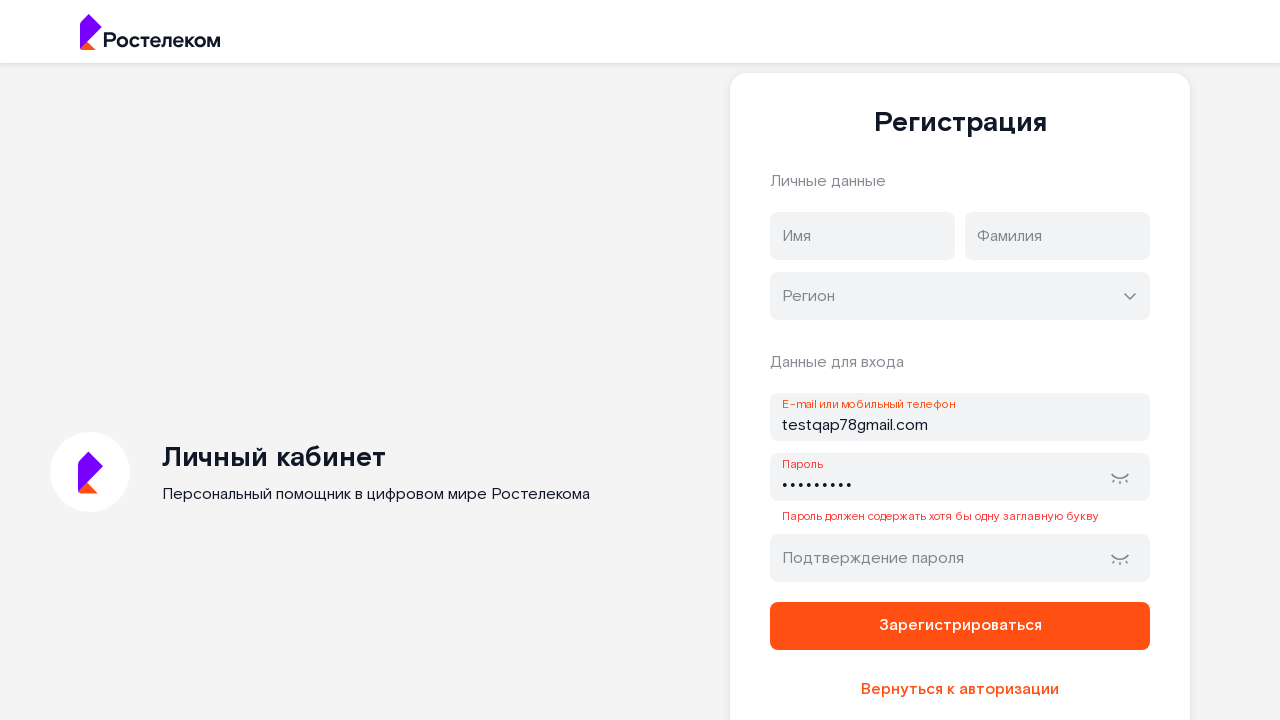